Tests promo code validation by adding an item to cart, applying an invalid promo code, and verifying the error message is displayed.

Starting URL: https://www.e-junkie.com/wiki/demo/paypal

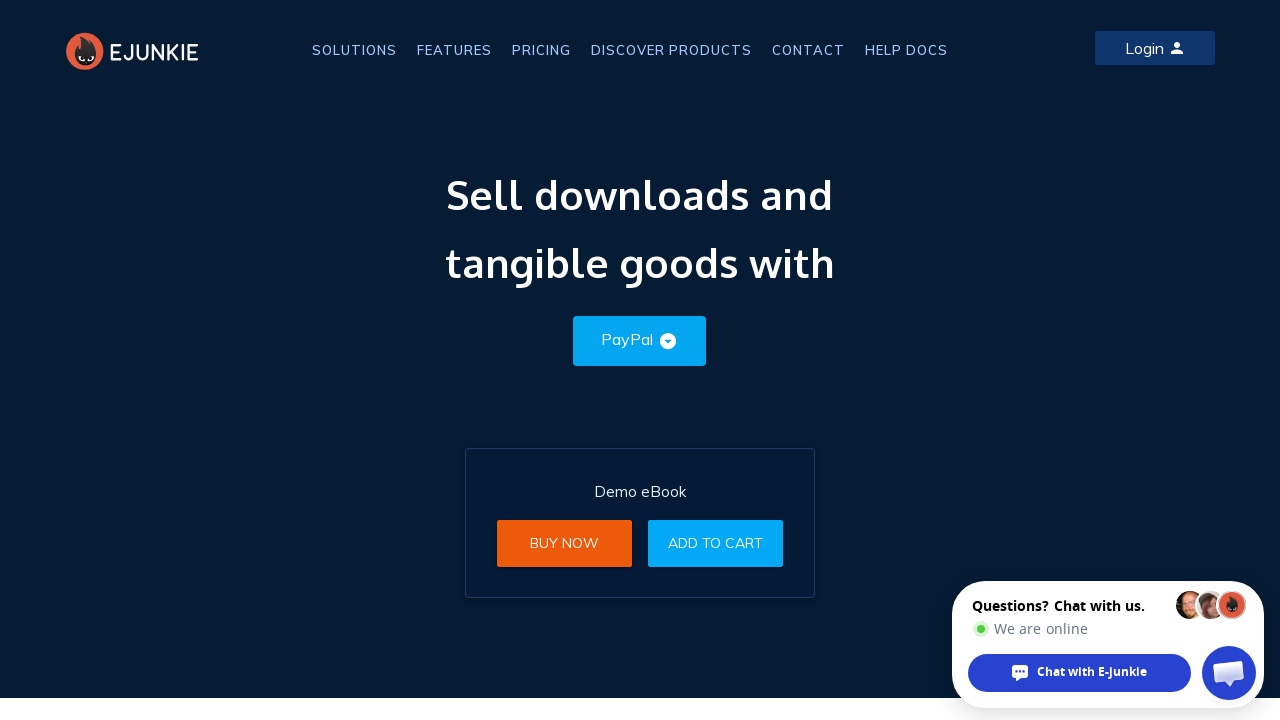

Clicked add to cart button at (716, 543) on (//a[@class='btn'])[2]
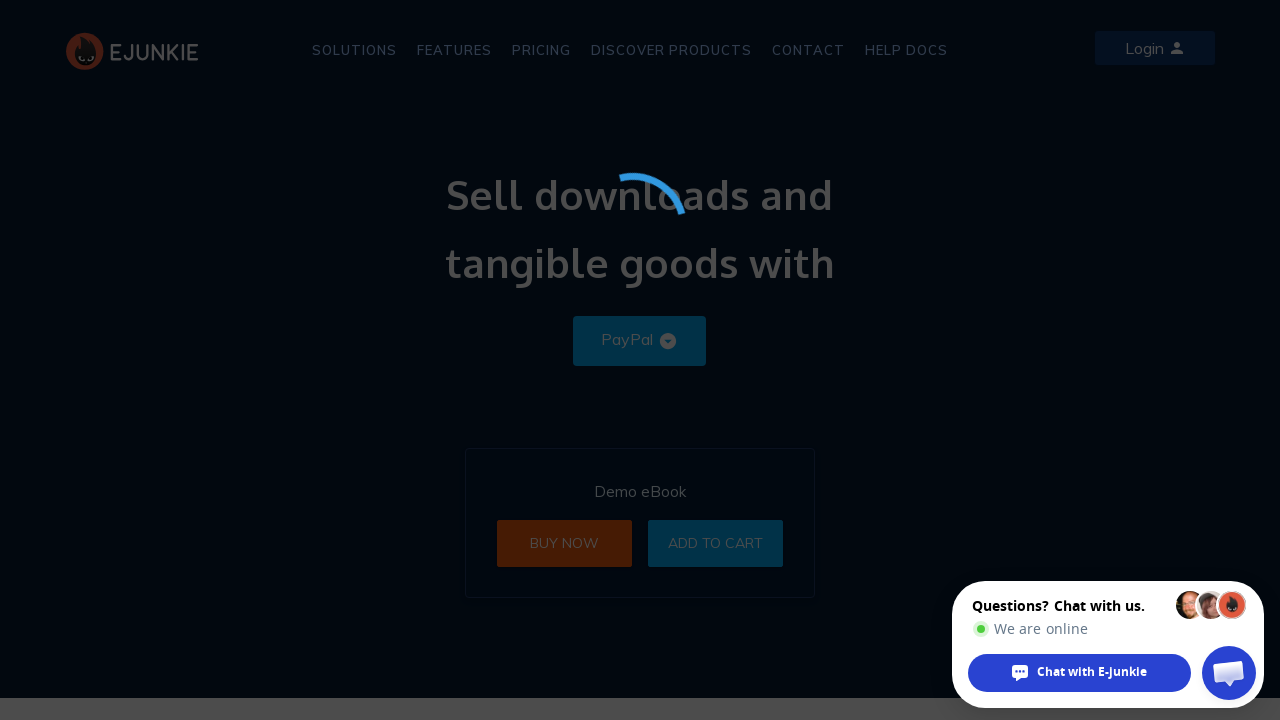

Located and switched to iframe
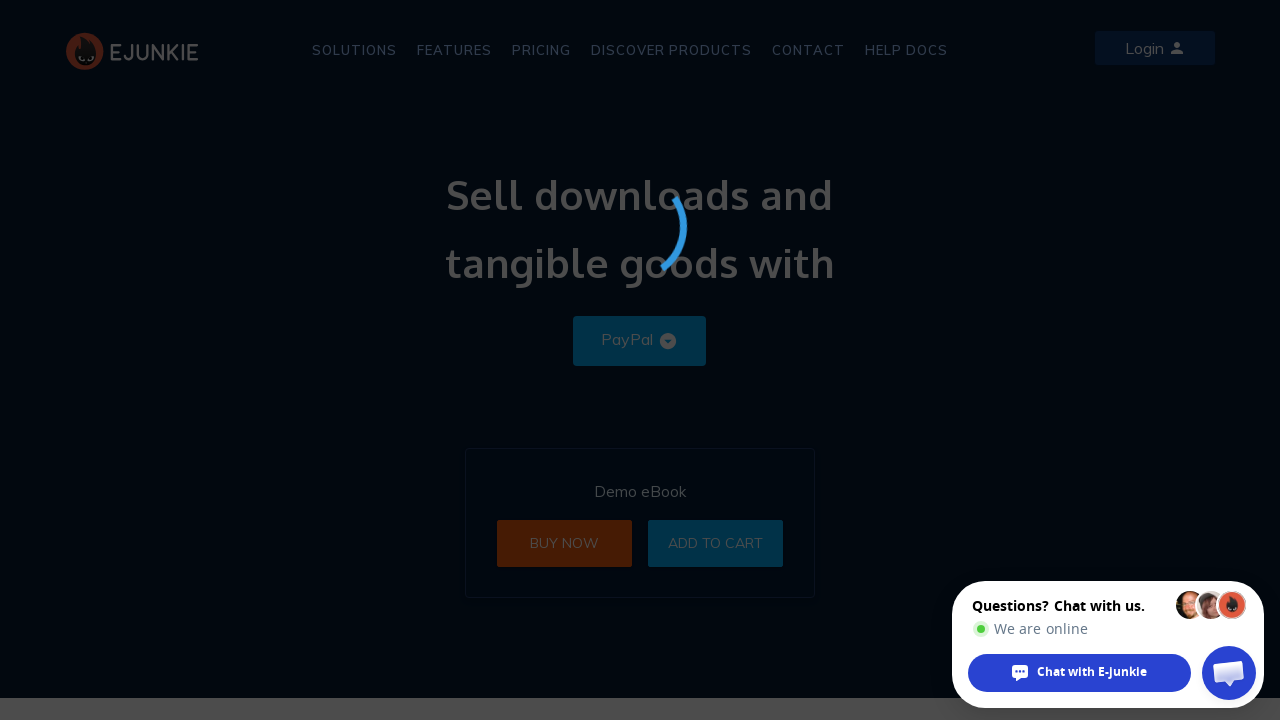

Waited 2000ms for page to load
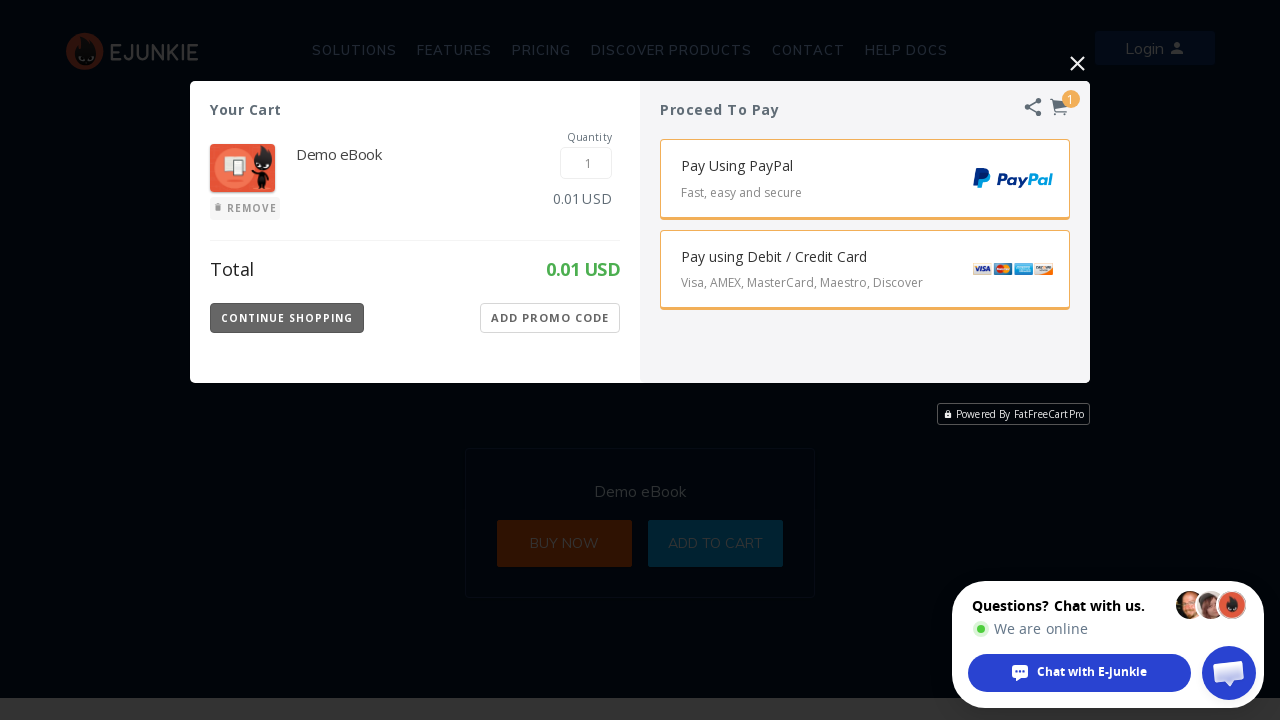

Clicked promo code button at (550, 318) on iframe >> nth=0 >> internal:control=enter-frame >> button.Apply-Button.Show-Prom
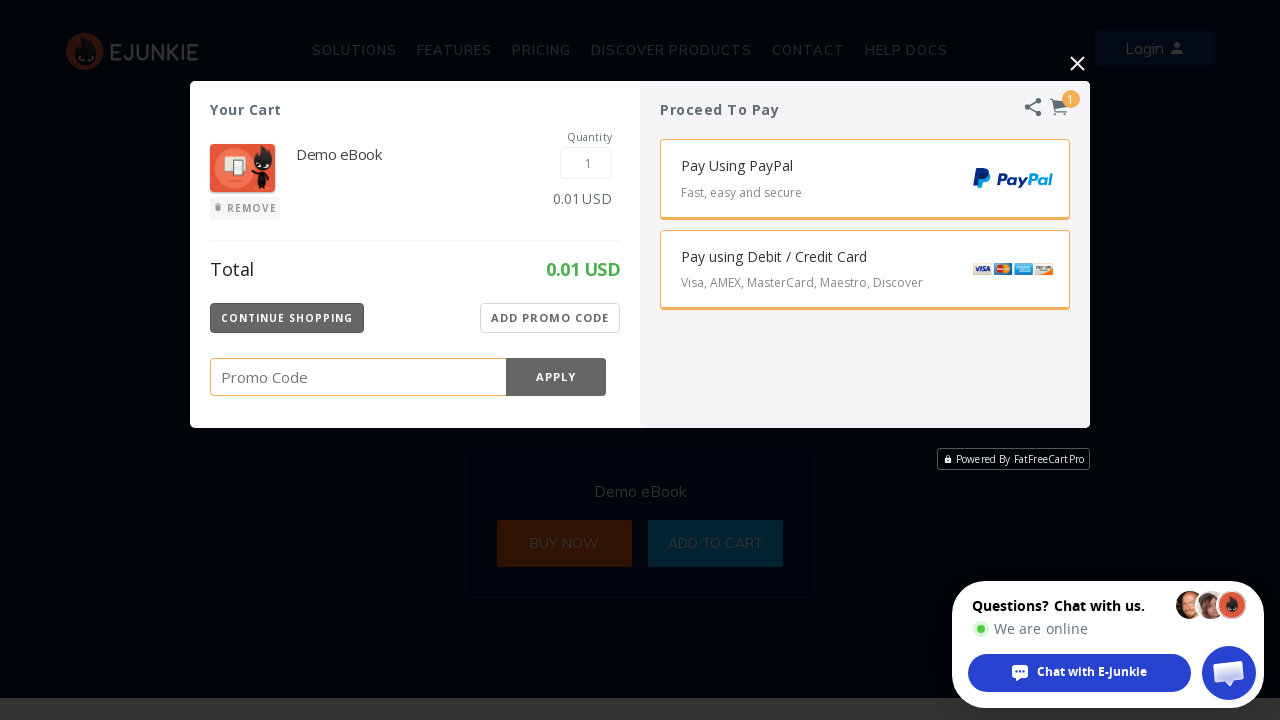

Filled promo code field with '123' on iframe >> nth=0 >> internal:control=enter-frame >> .Promo-Code-Value
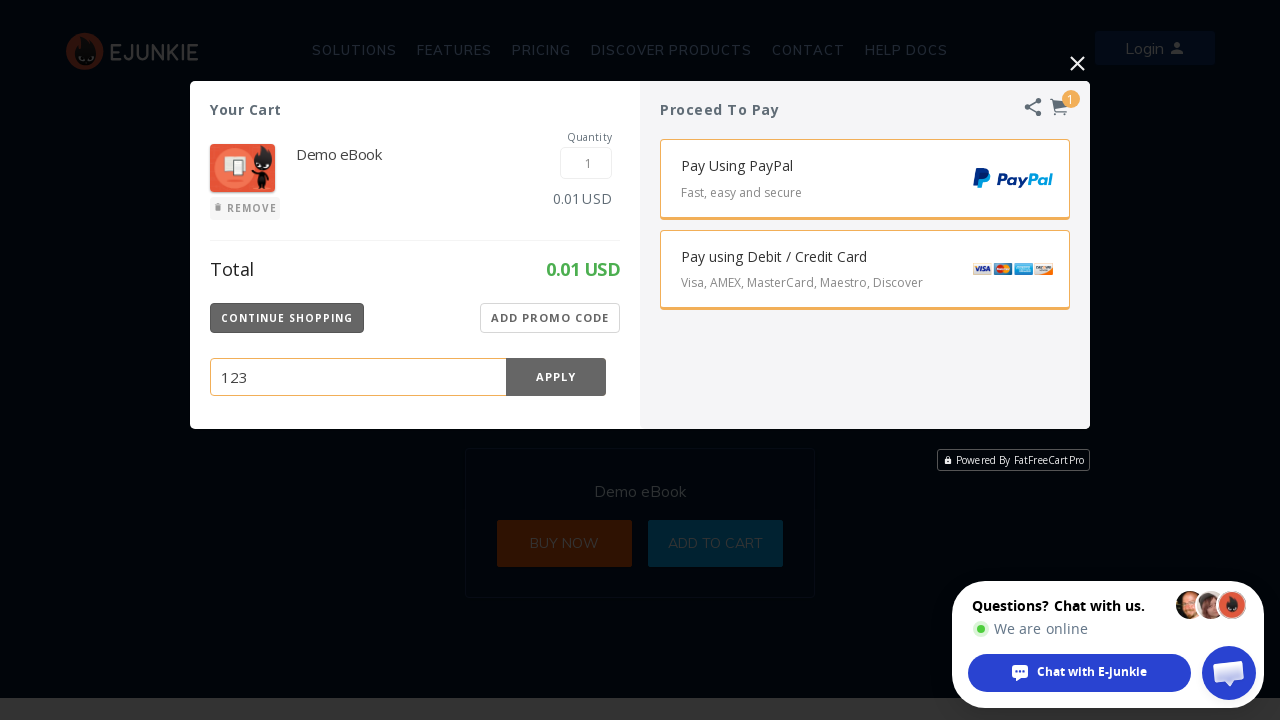

Pressed Enter to submit invalid promo code on iframe >> nth=0 >> internal:control=enter-frame >> .Promo-Code-Value
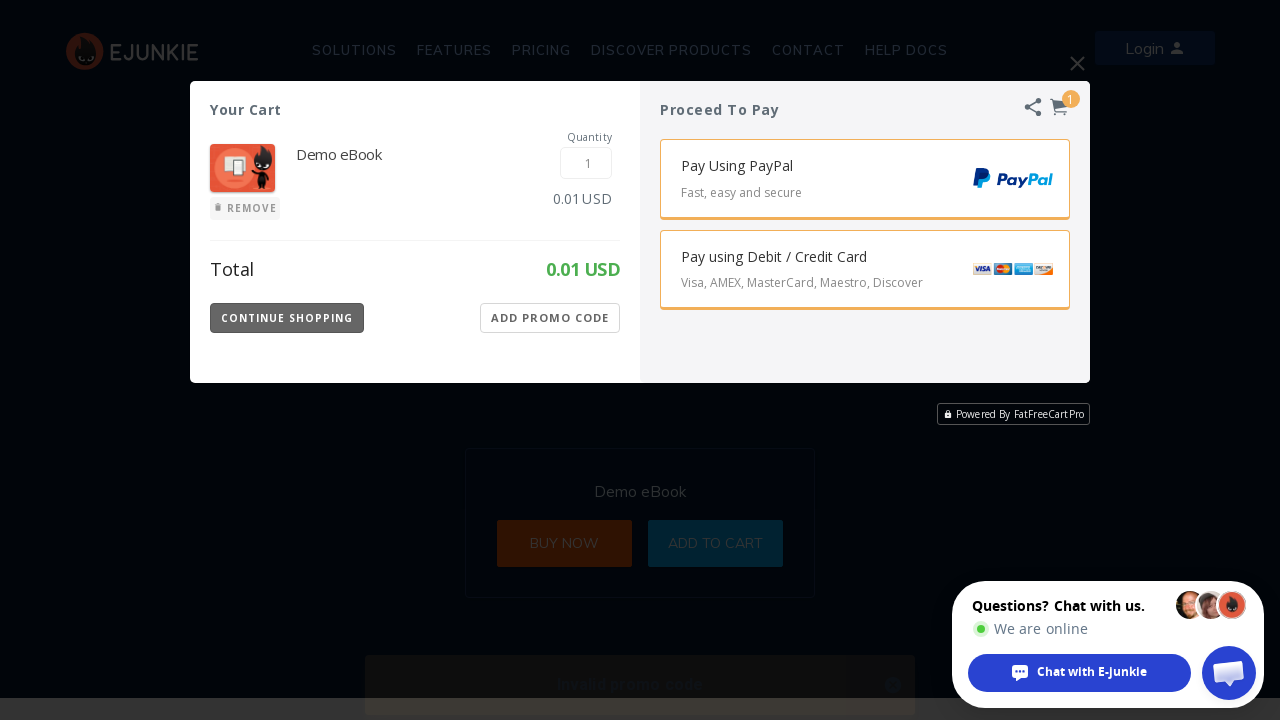

Verified 'Invalid promo code' error message is displayed
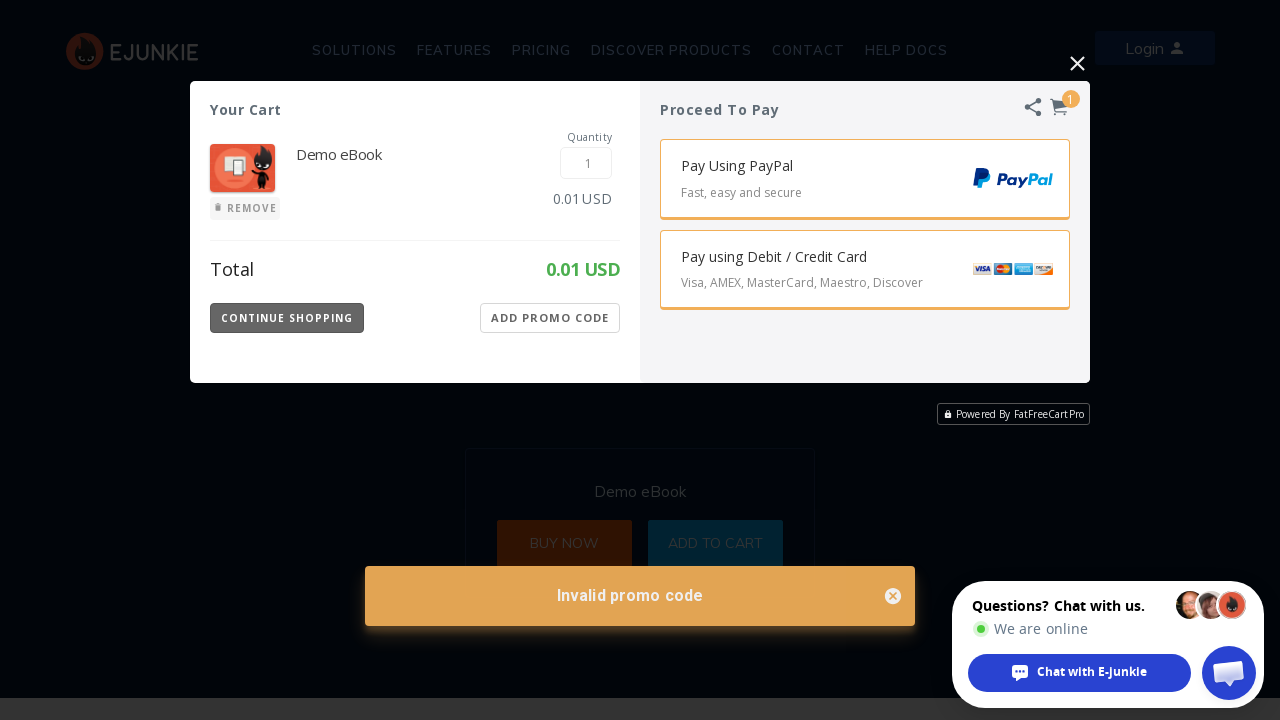

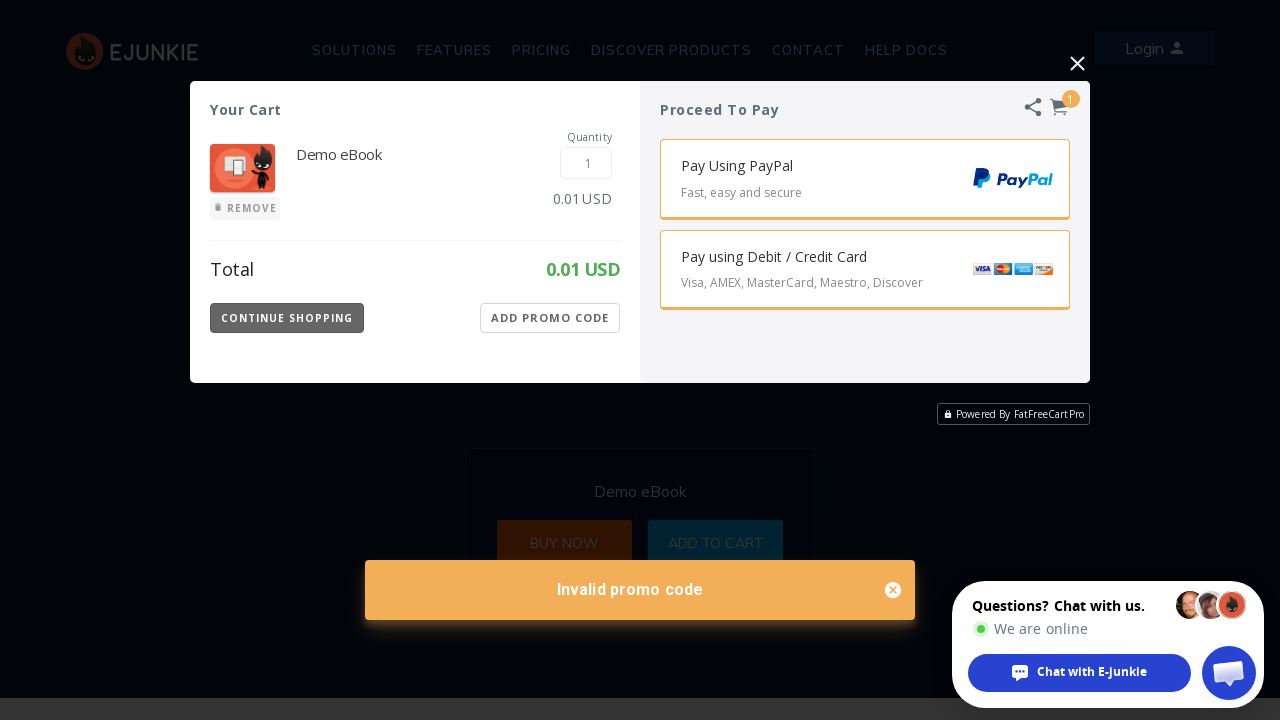